Tests registration form with a password less than 8 characters and verifies the failure alert message

Starting URL: http://automationbykrishna.com

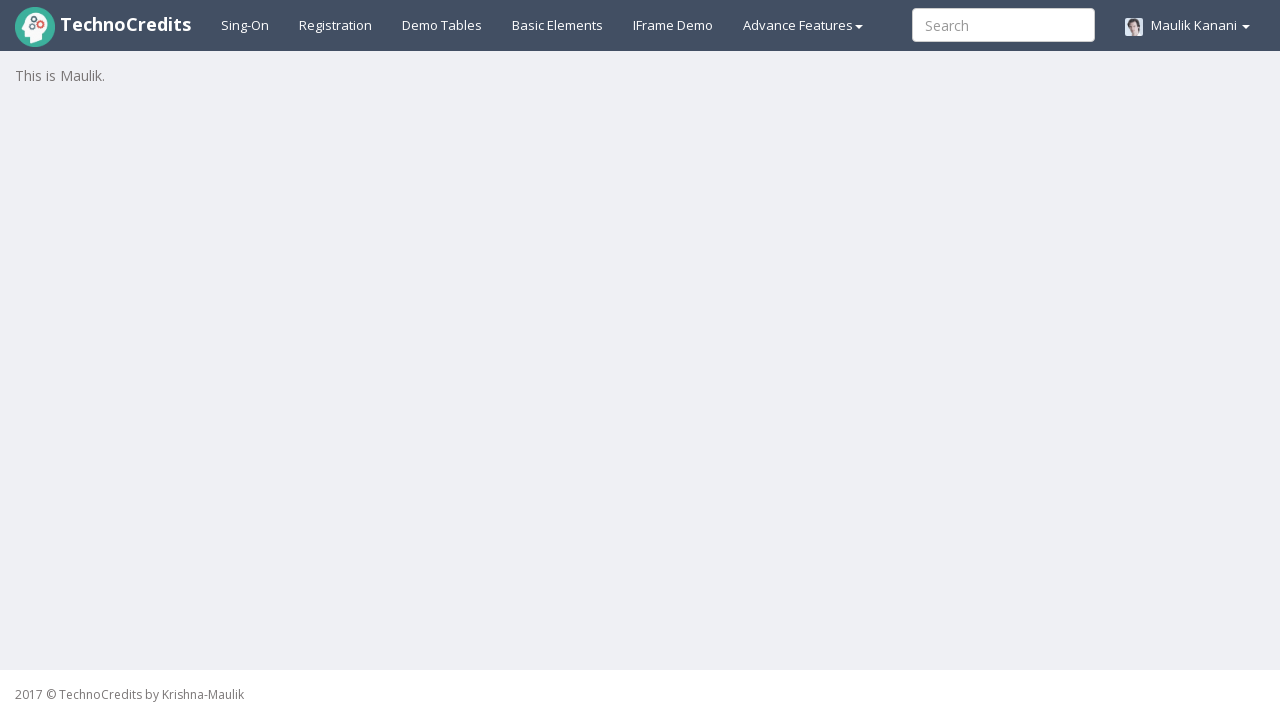

Clicked registration link at (336, 25) on xpath=//a[@id='registration2']
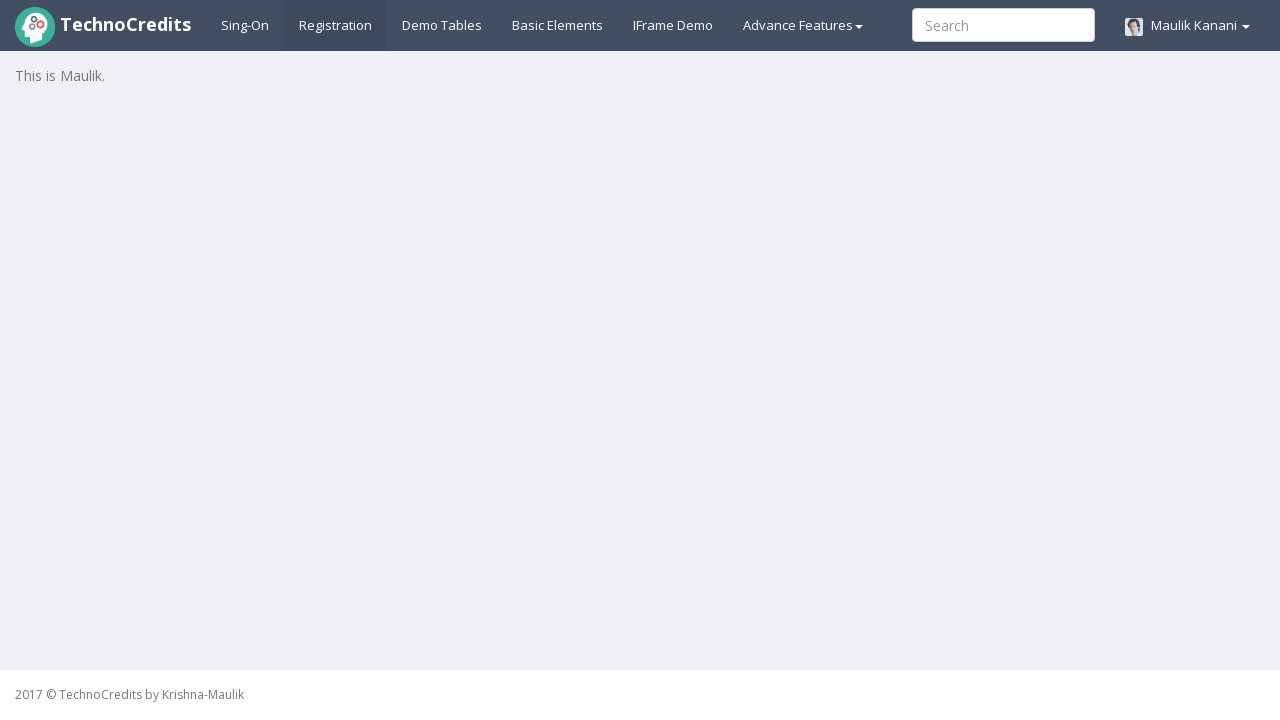

Waited for registration form to load
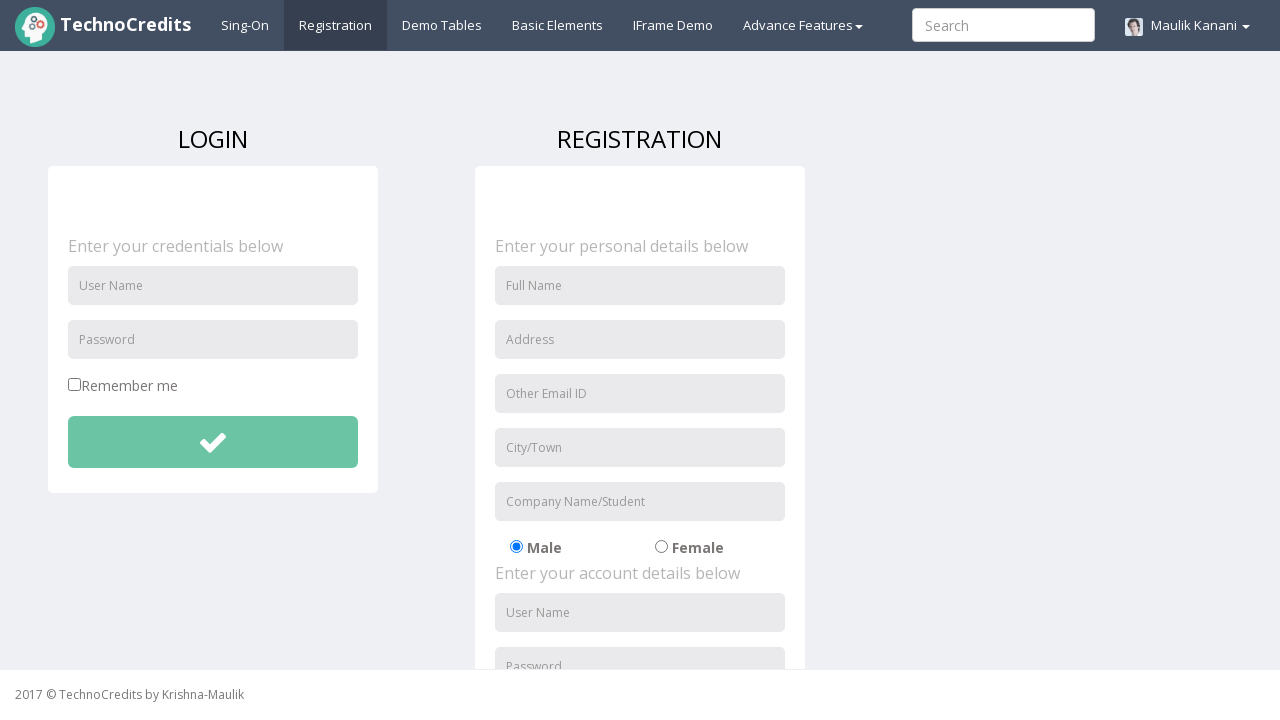

Filled username field with 'testuser456' on //input[@id='unameSignin']
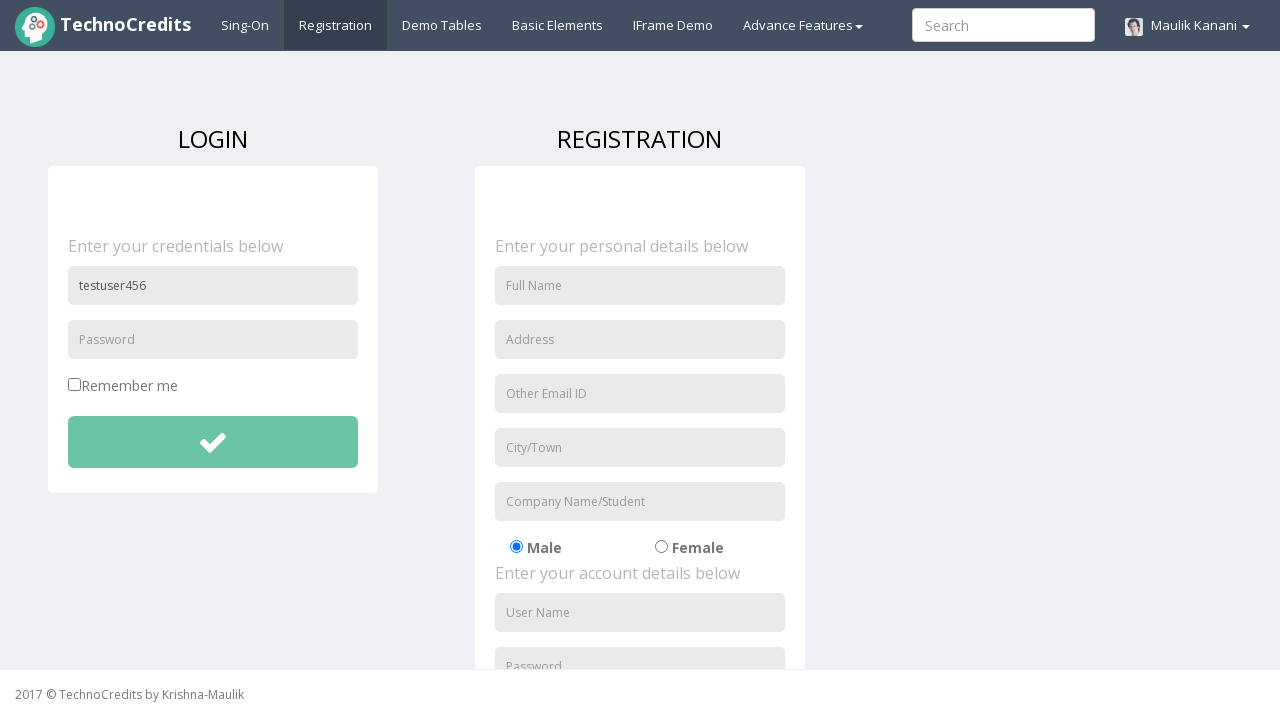

Filled password field with 'pass123' (less than 8 characters) on //input[@id='pwdSignin']
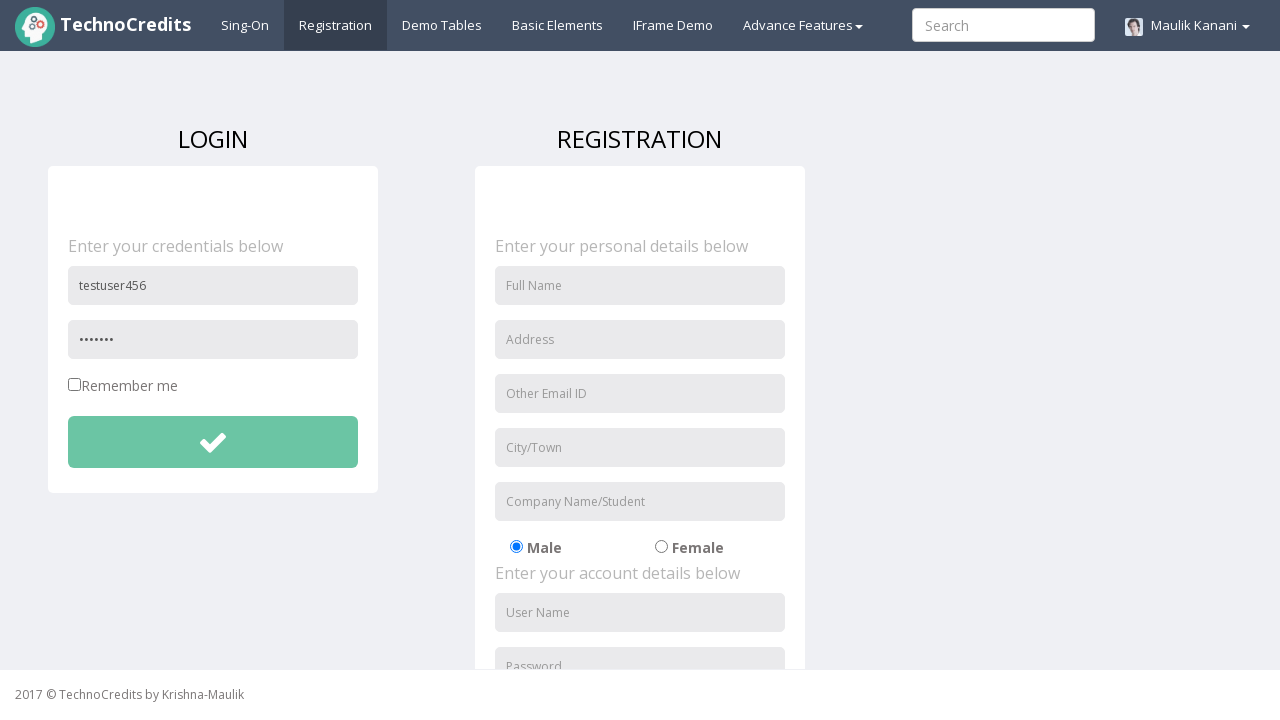

Clicked submit button at (213, 442) on xpath=//button[@id='btnsubmitdetails']
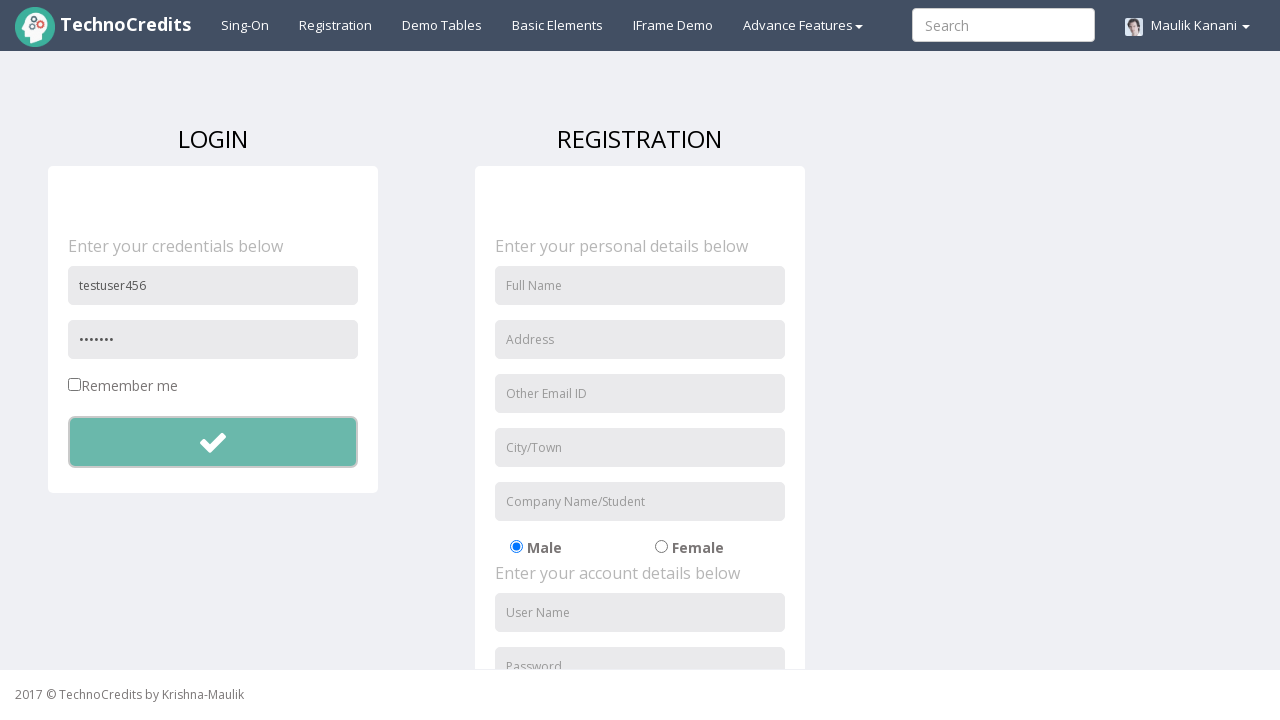

Registered dialog handler to accept alerts
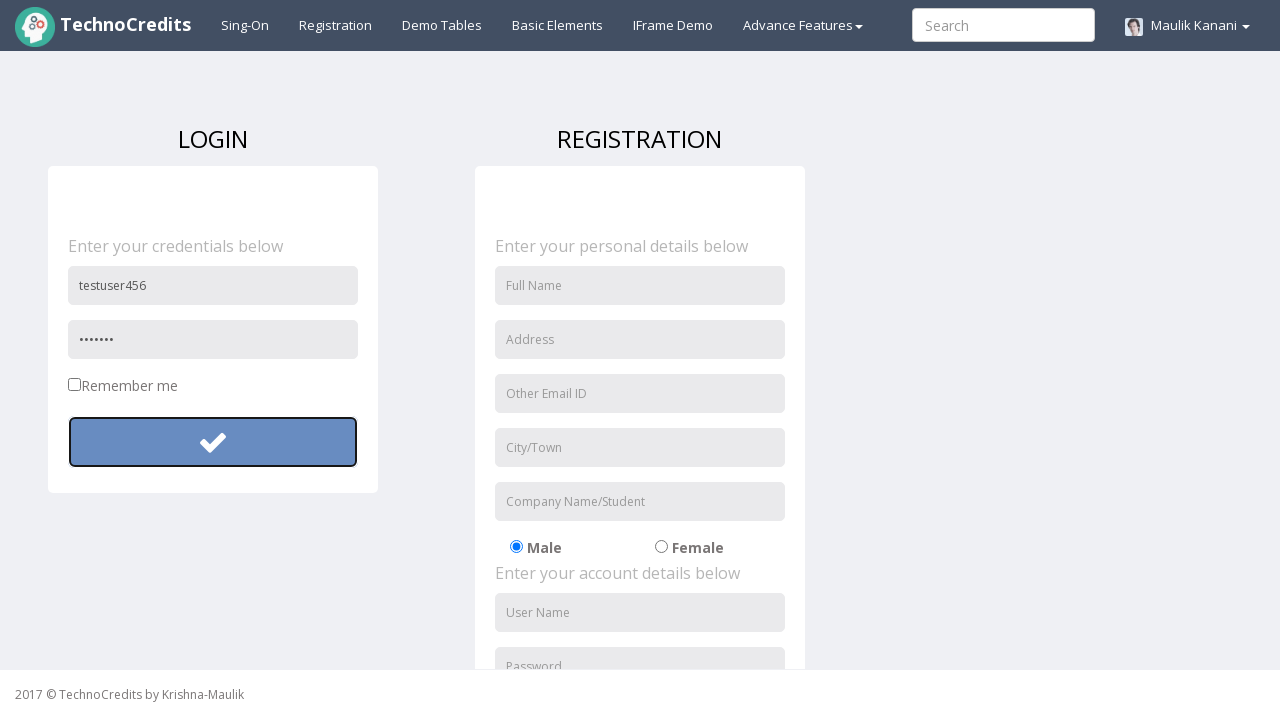

Waited for alert to be processed and verified failure message
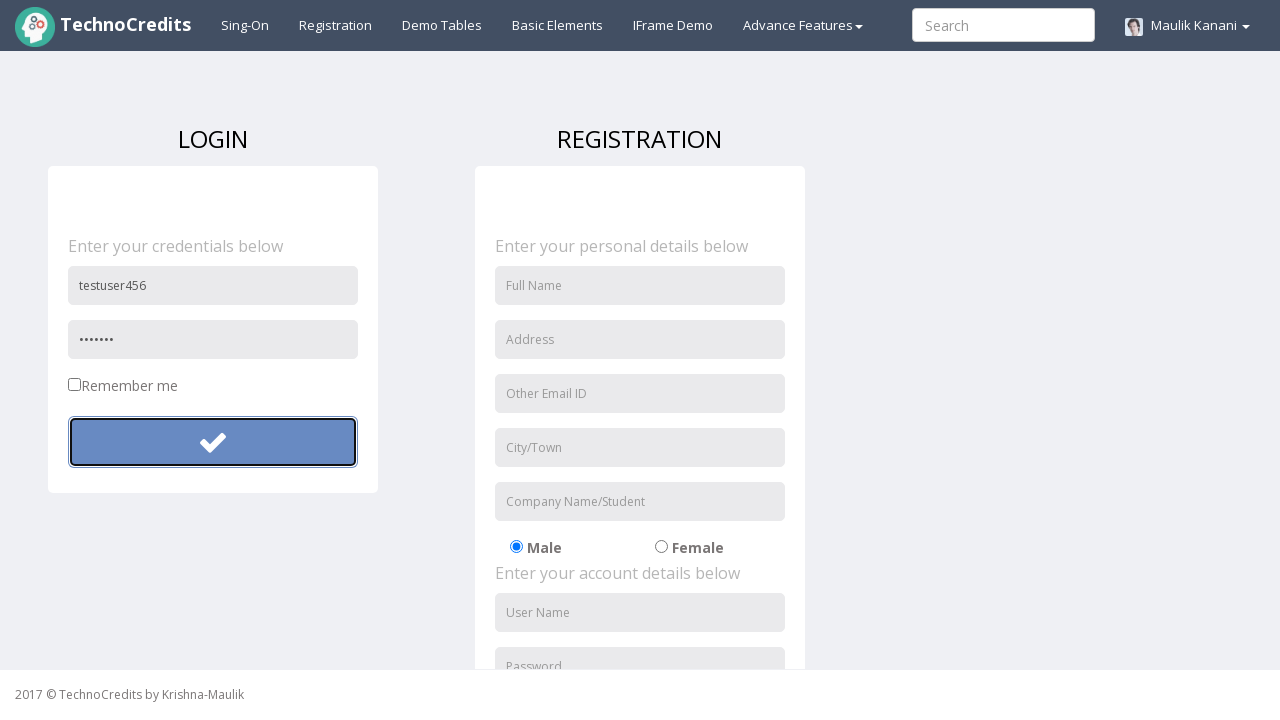

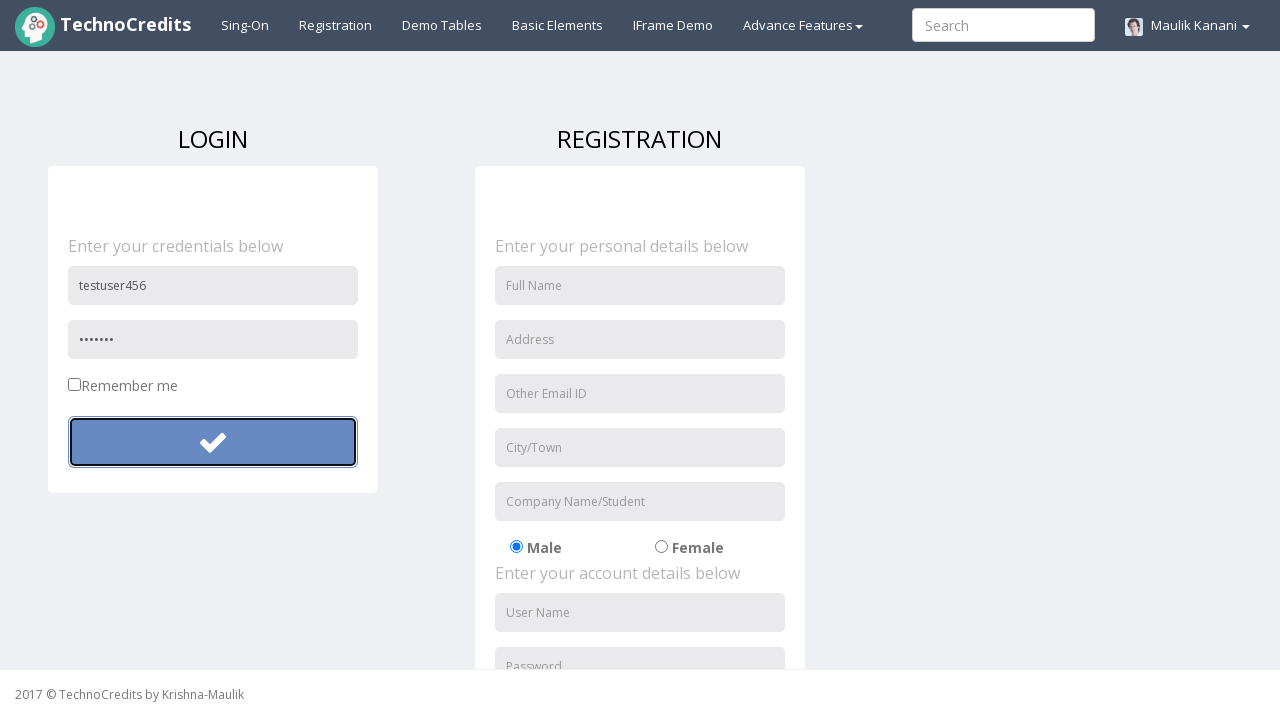